Navigates to Yahoo Japan homepage and verifies the page loads successfully

Starting URL: https://www.yahoo.co.jp/

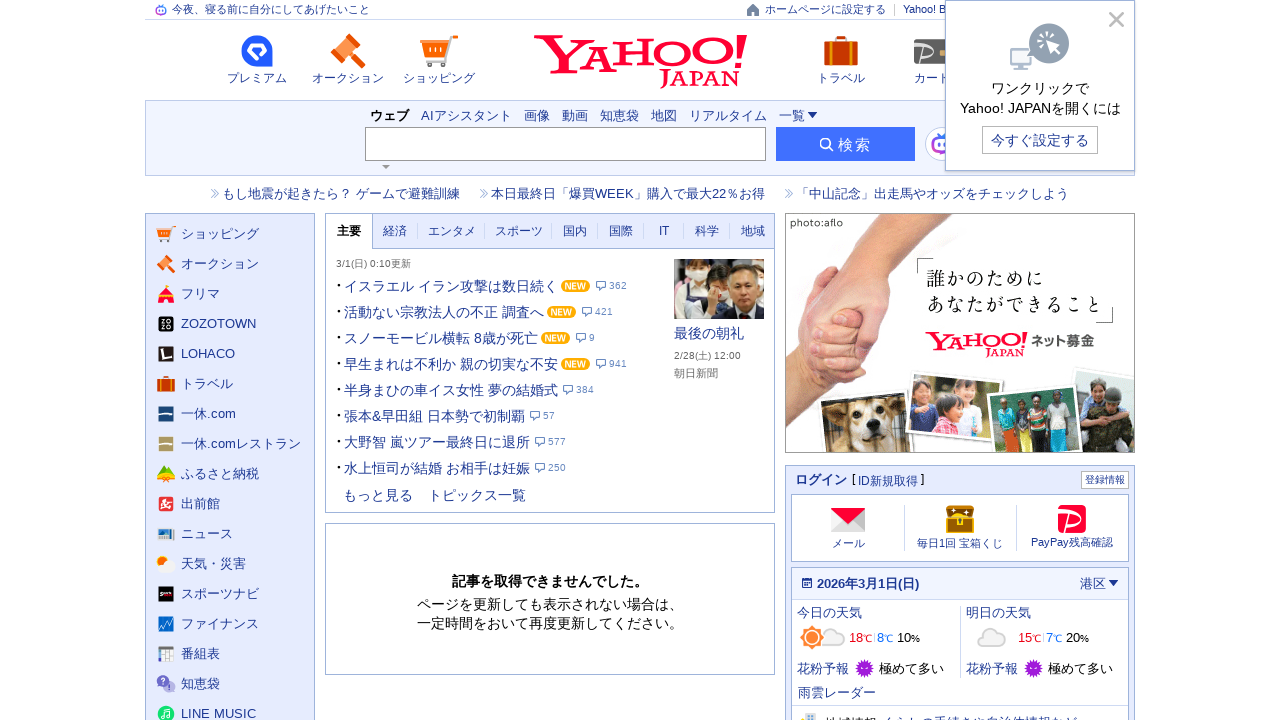

Navigated to Yahoo Japan homepage
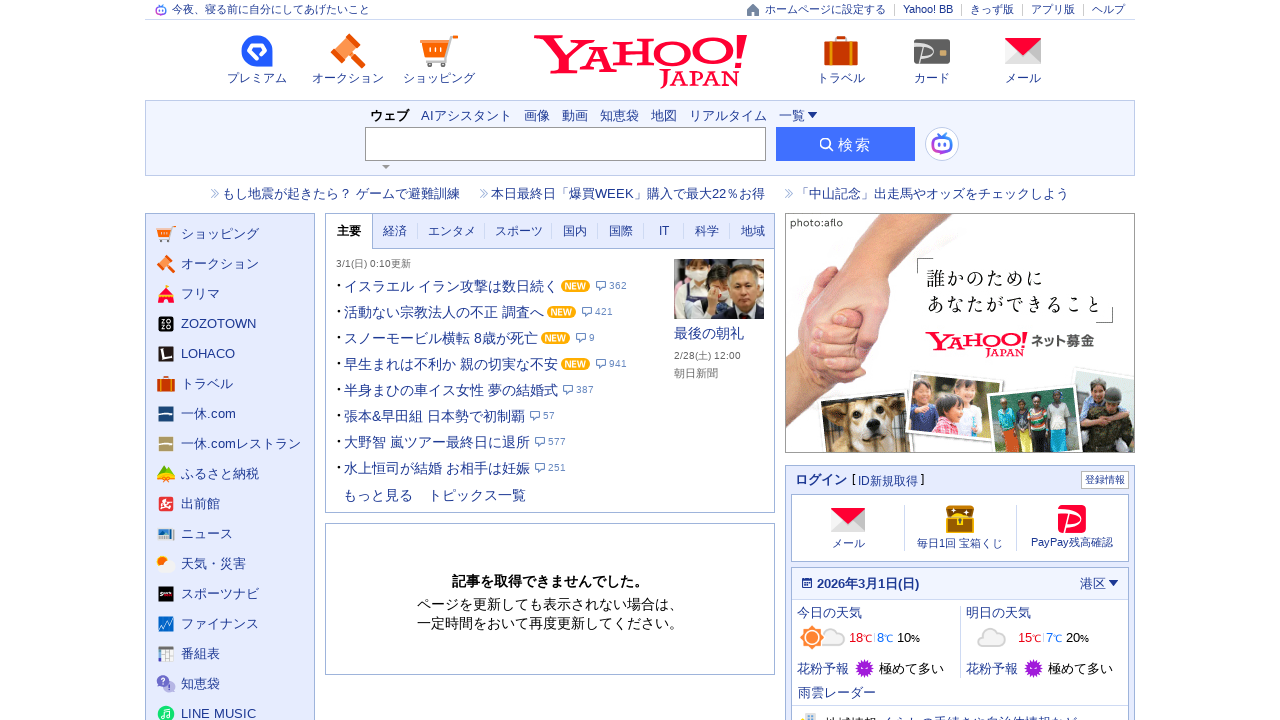

Page DOM content fully loaded
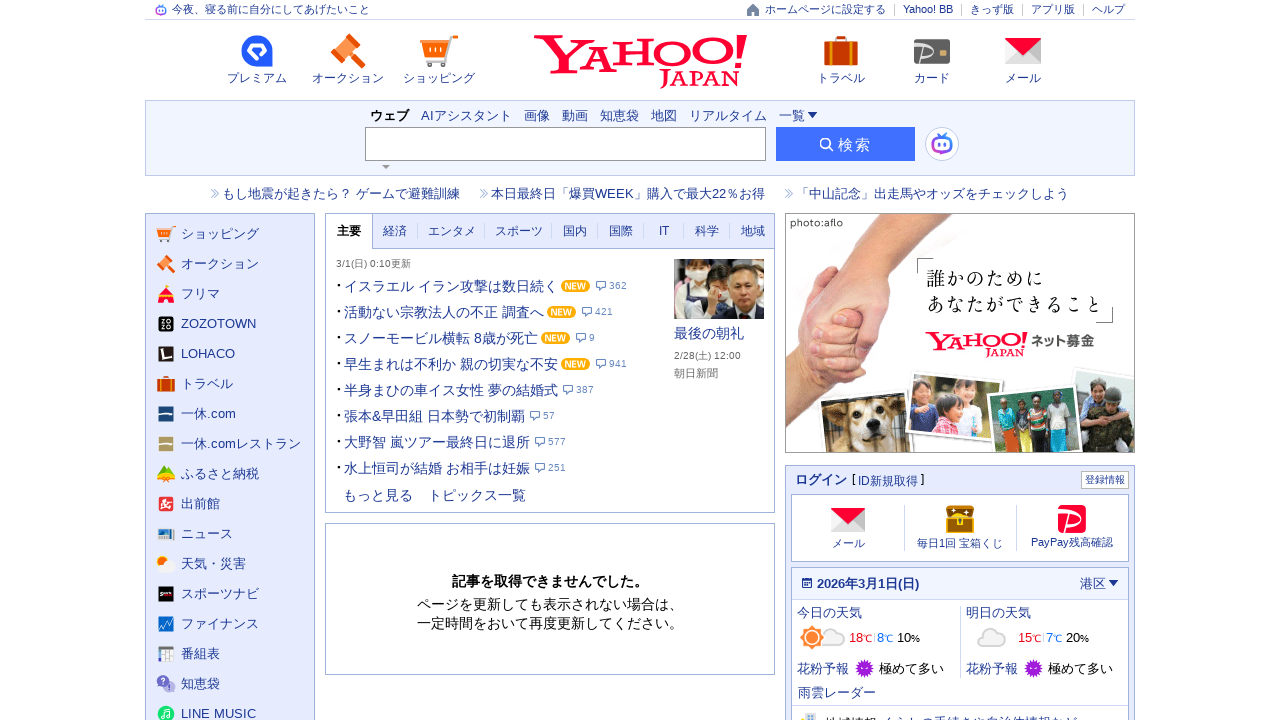

Body element is present, page loaded successfully
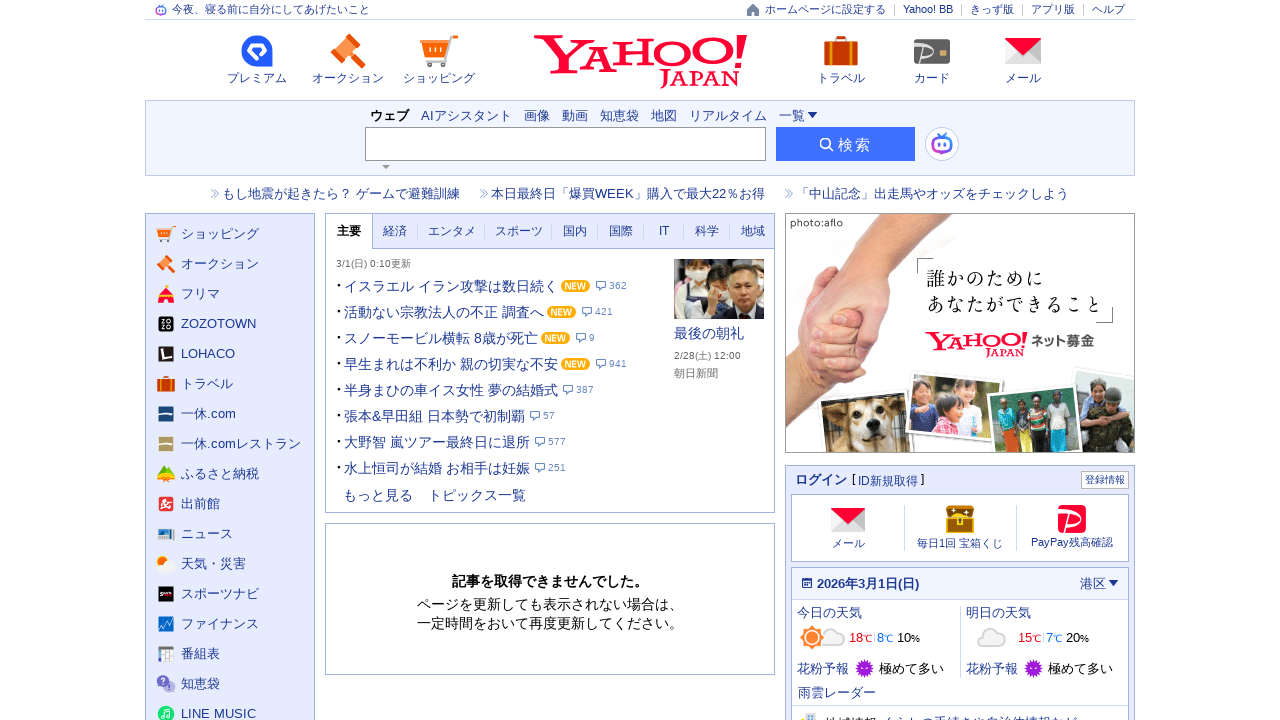

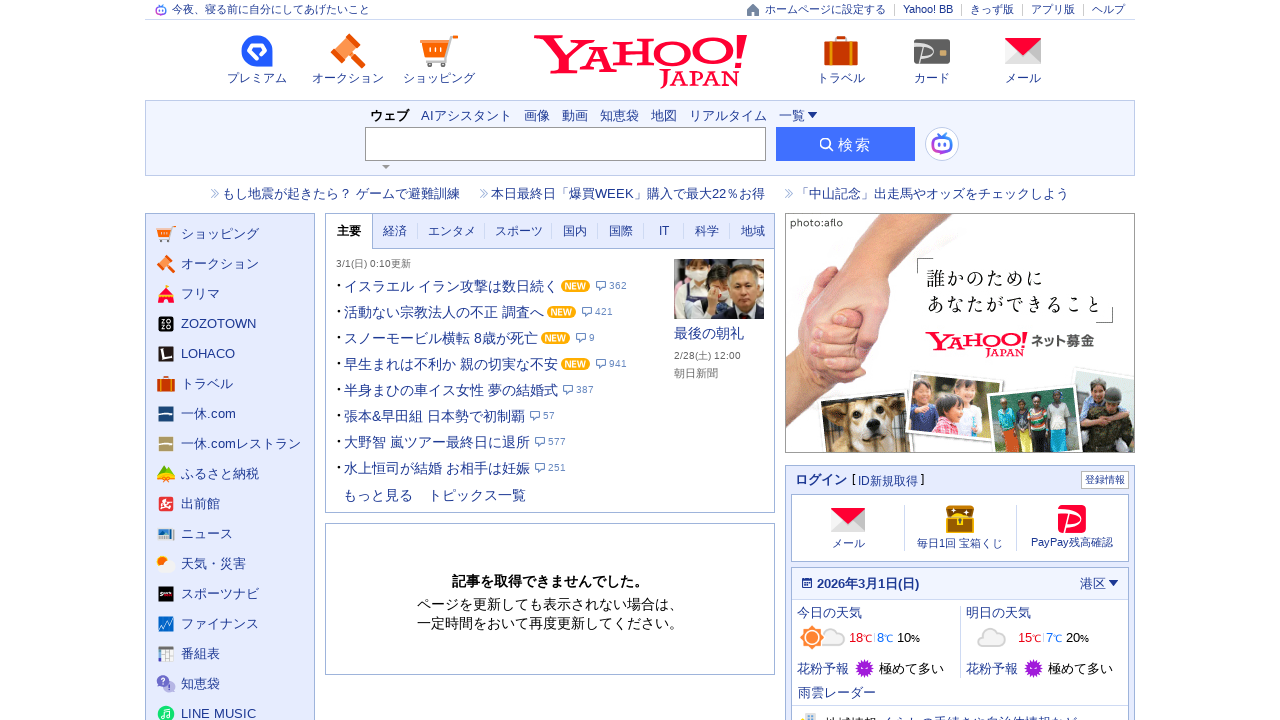